Tests various UI controls on a page including dropdown selection, radio button clicking, checkbox checking/unchecking, and verifying link attributes

Starting URL: https://rahulshettyacademy.com/loginpagePractise/

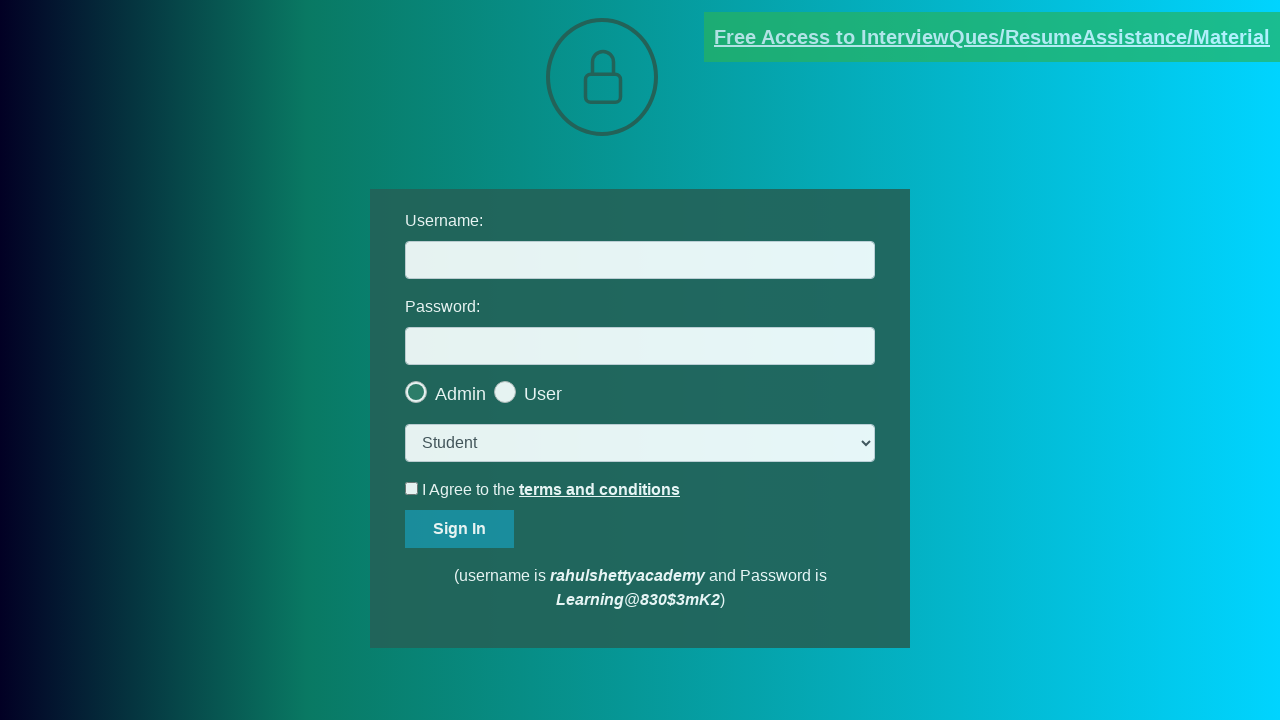

Selected 'consult' option from dropdown on select.form-control
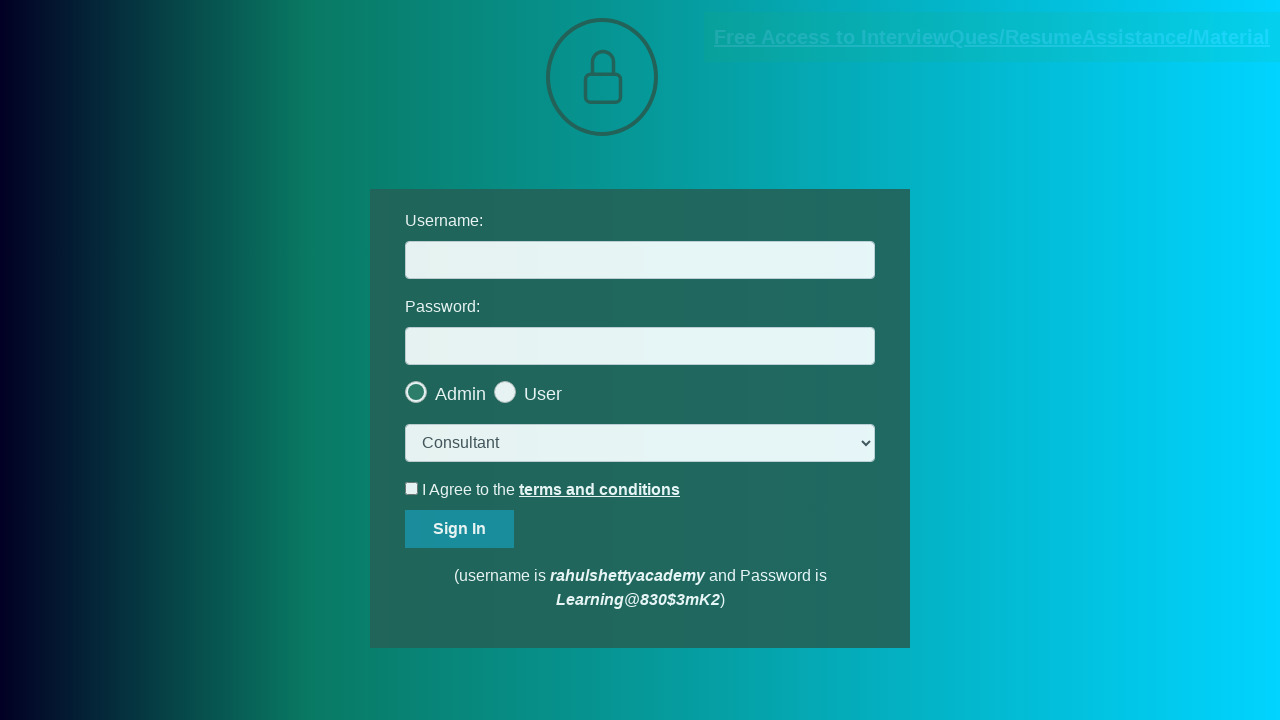

Clicked last radio button option at (543, 394) on .radiotextsty >> nth=-1
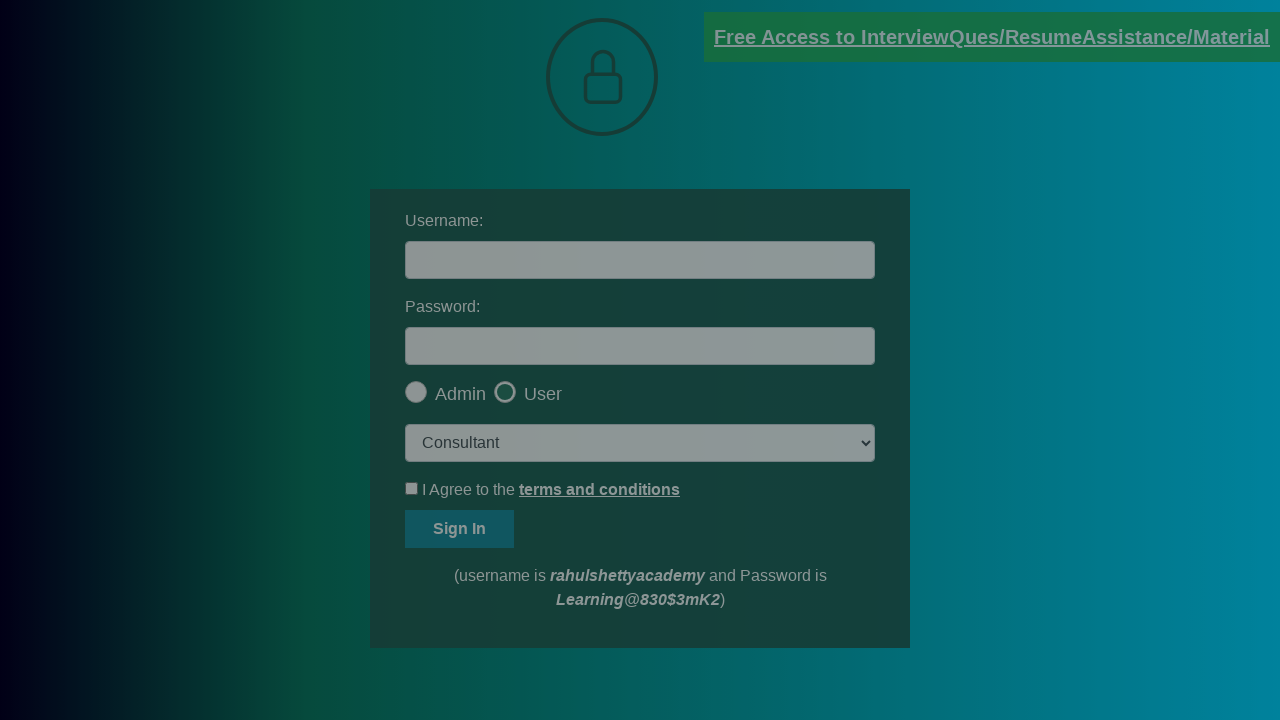

Clicked okay button in popup at (698, 144) on #okayBtn
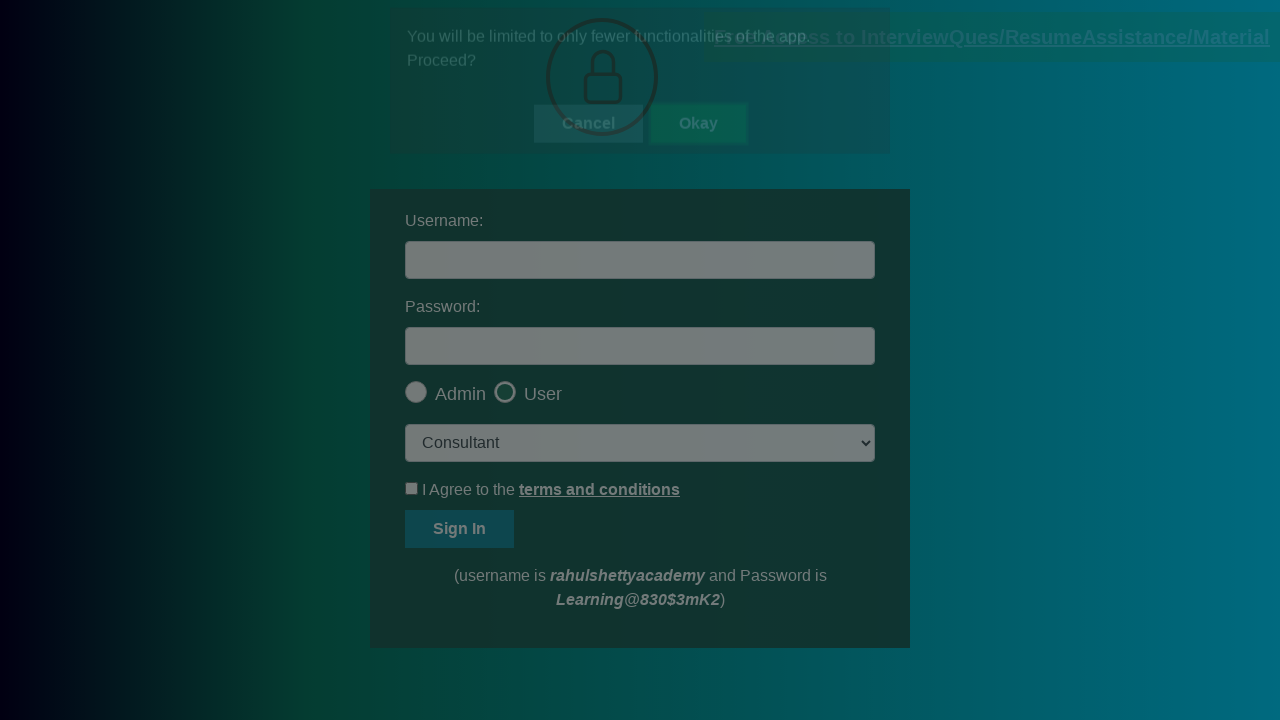

Checked terms checkbox at (412, 488) on #terms
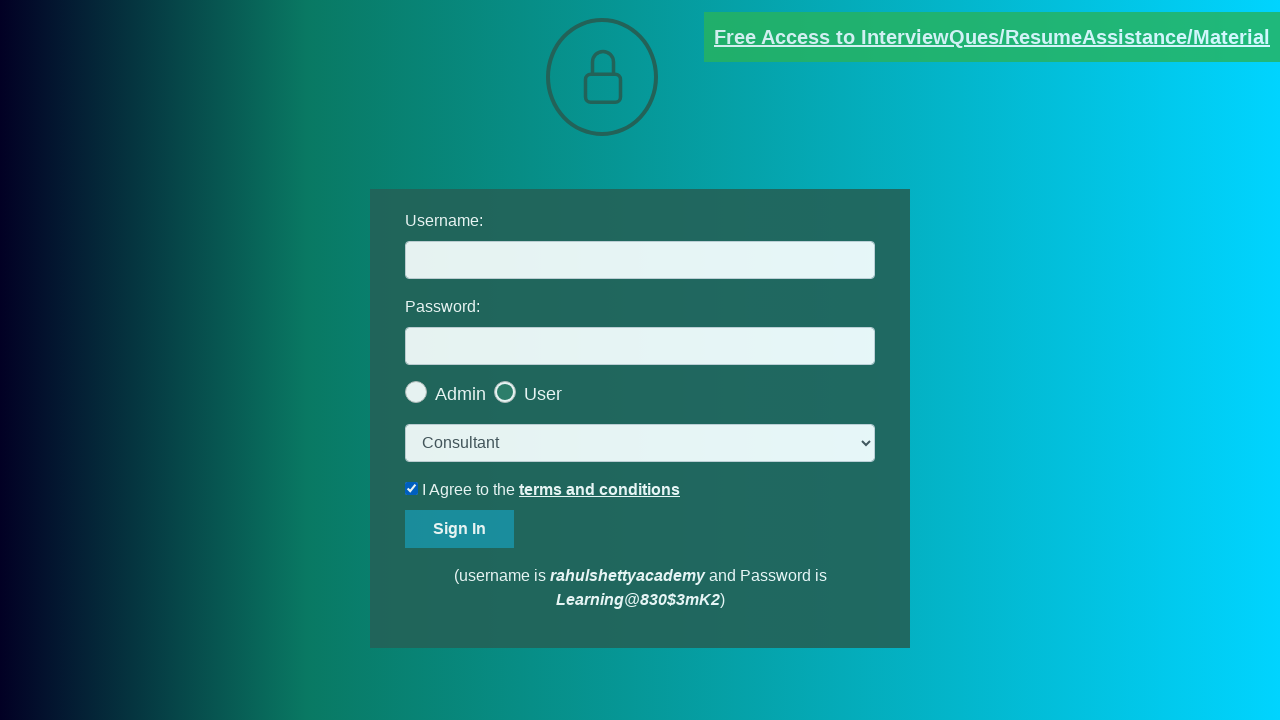

Unchecked terms checkbox at (412, 488) on #terms
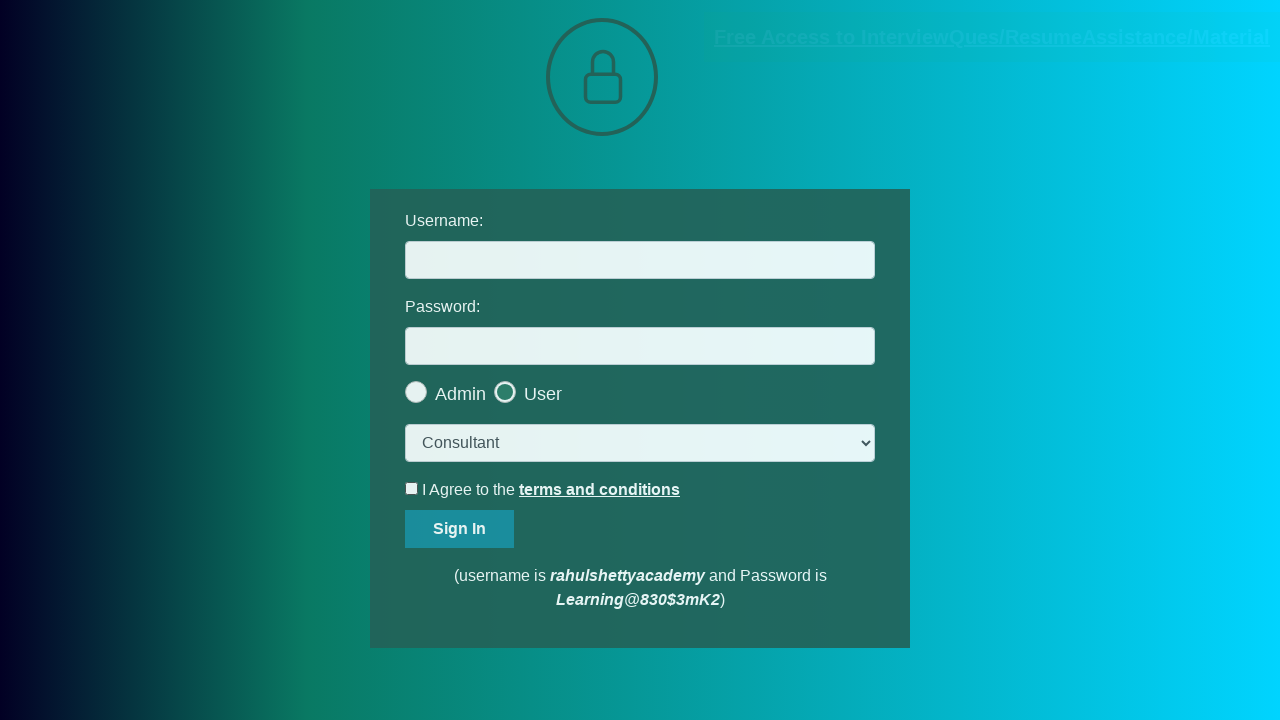

Document request link is visible with correct href attribute
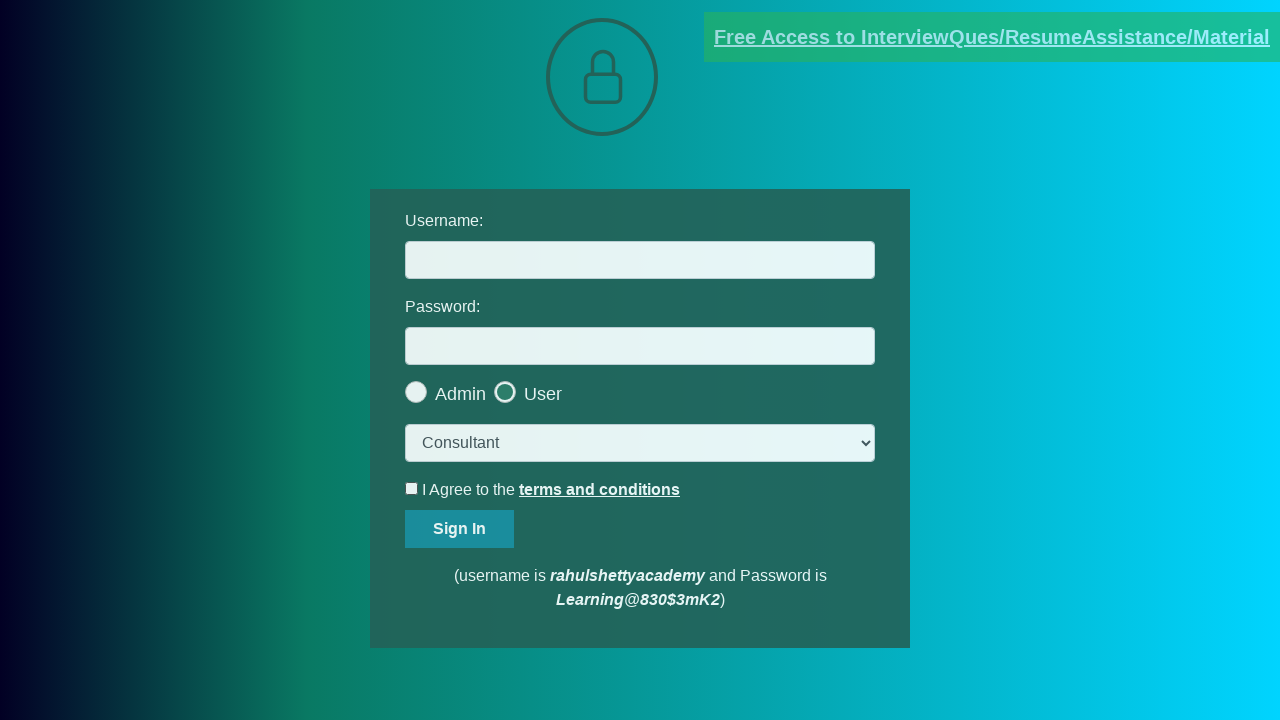

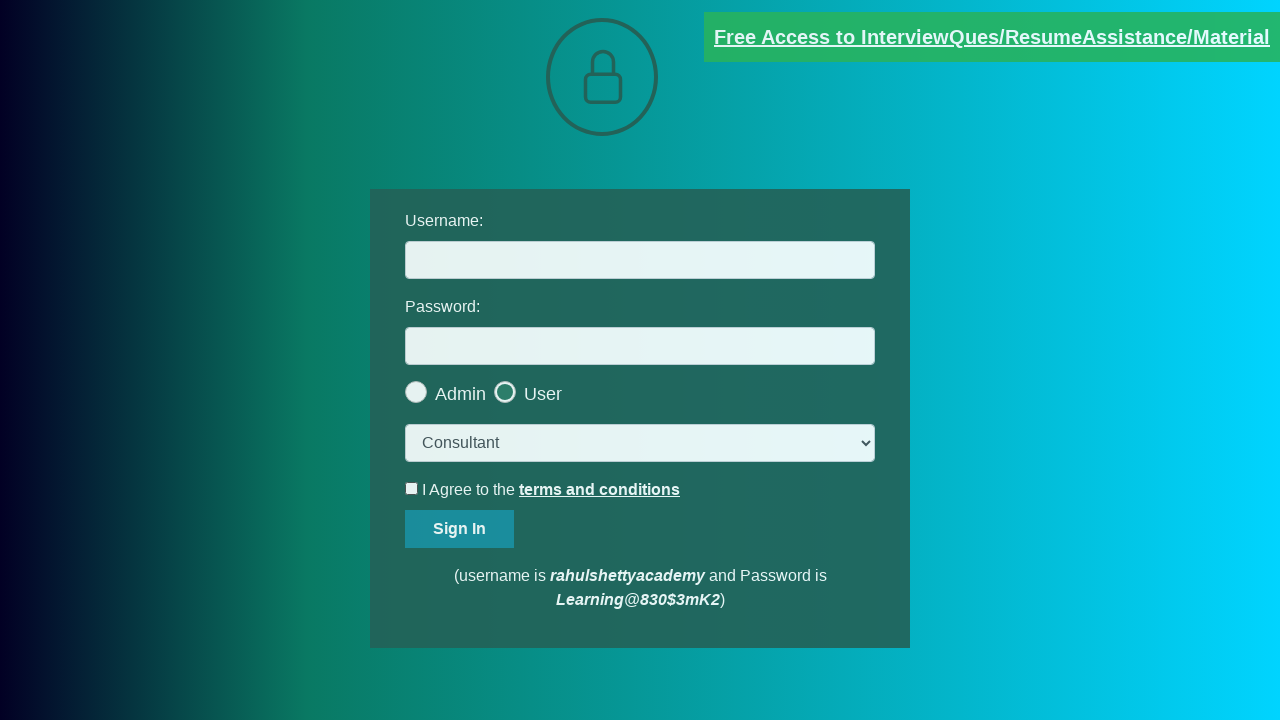